Tests dropdown selection functionality on a registration form by selecting a skill from the Skills dropdown and a year from the year dropdown

Starting URL: https://demo.automationtesting.in/Register.html

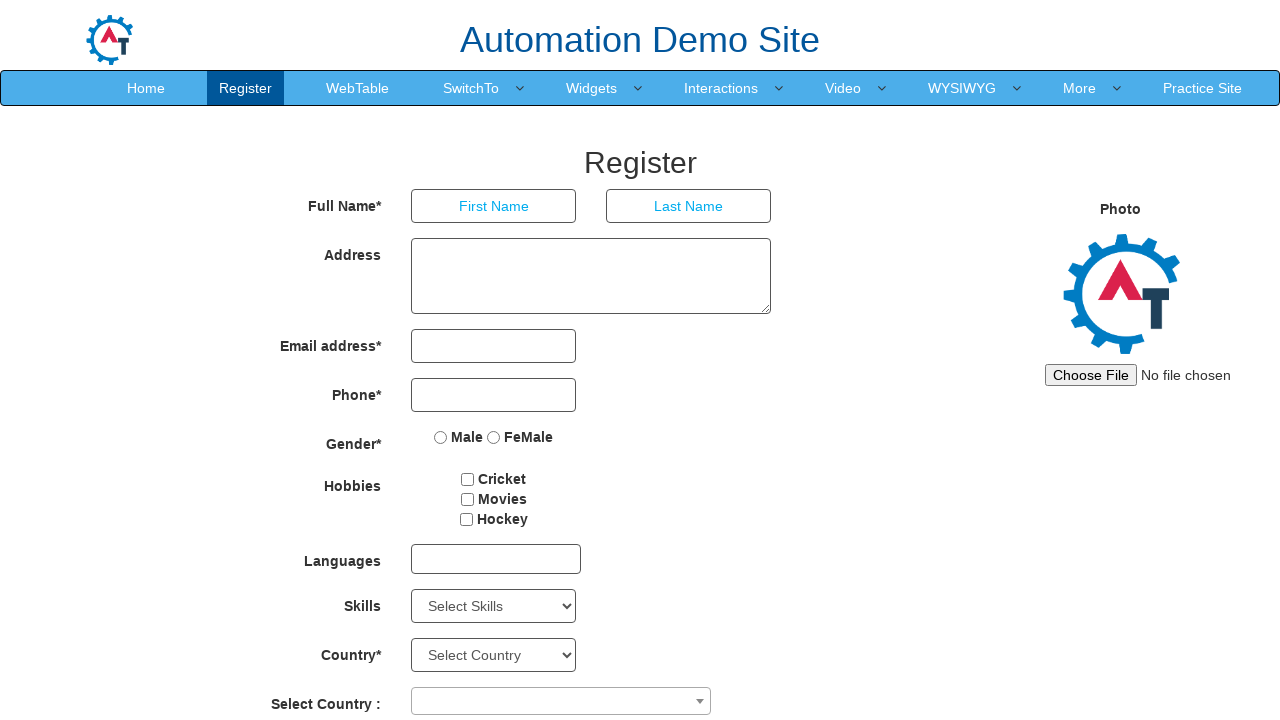

Selected 'Analytics' from the Skills dropdown on select#Skills
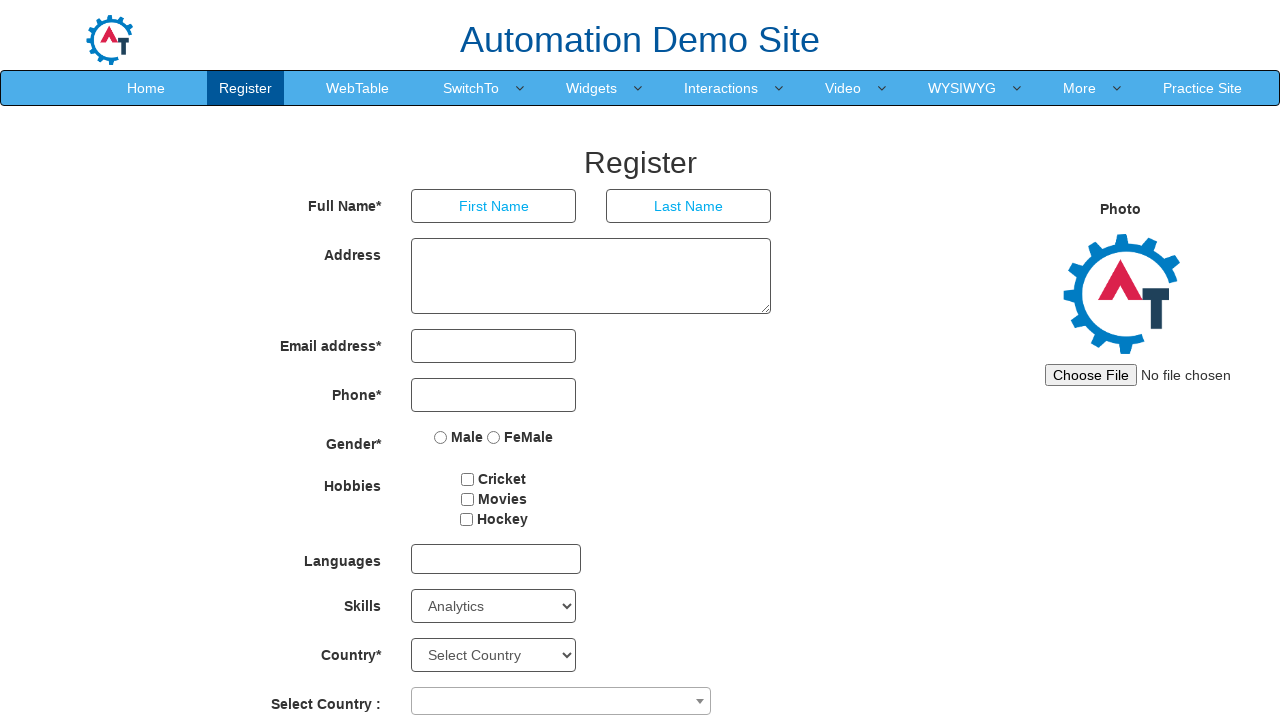

Selected '1934' from the year dropdown on select#yearbox
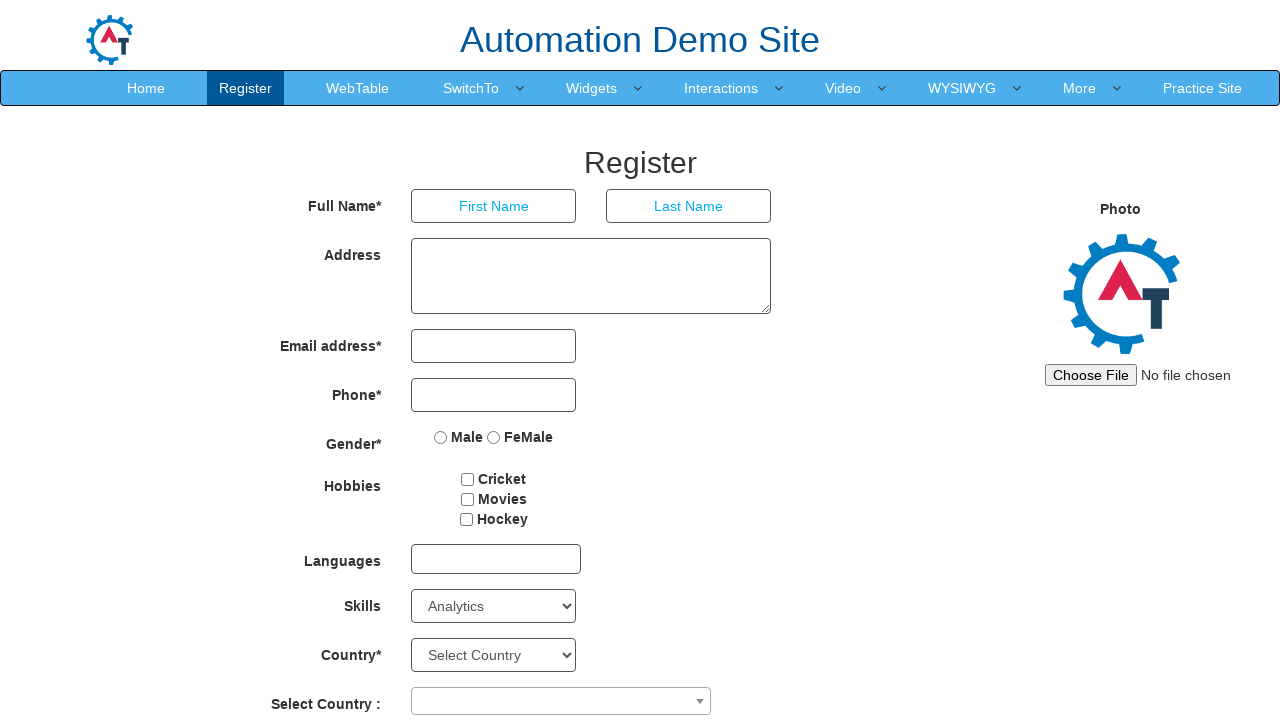

Waited 1000ms to verify dropdown selections
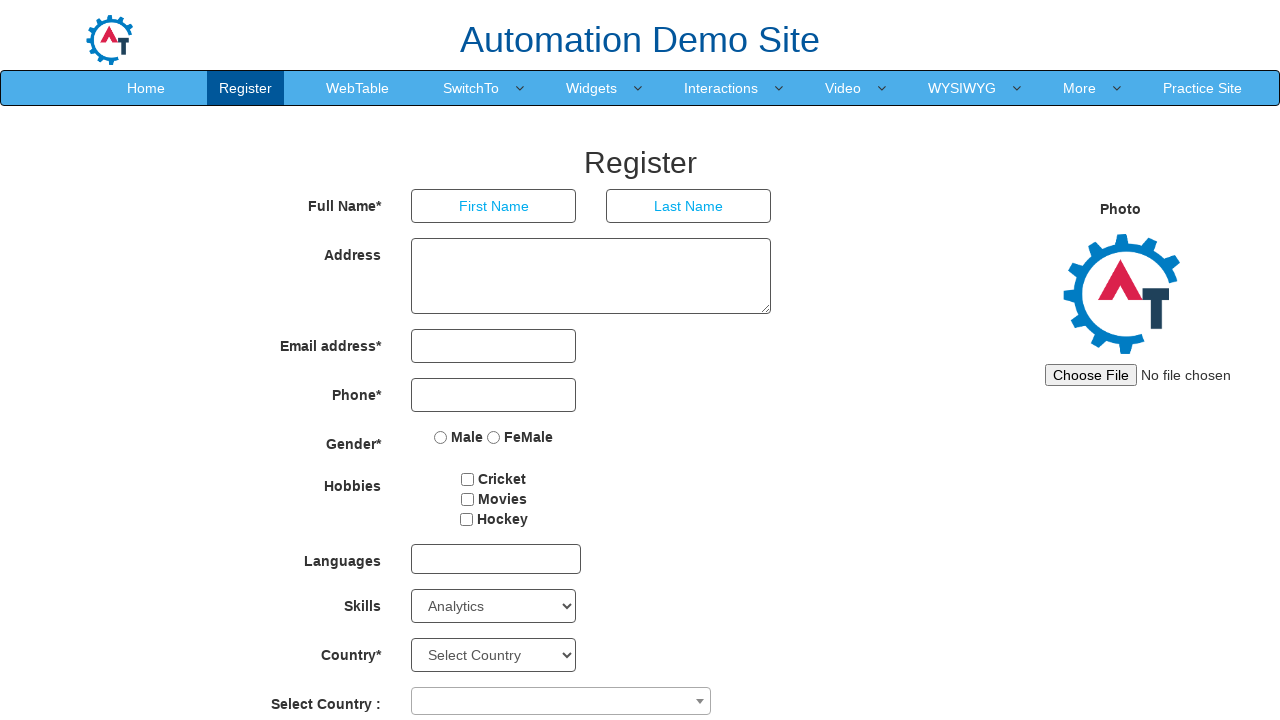

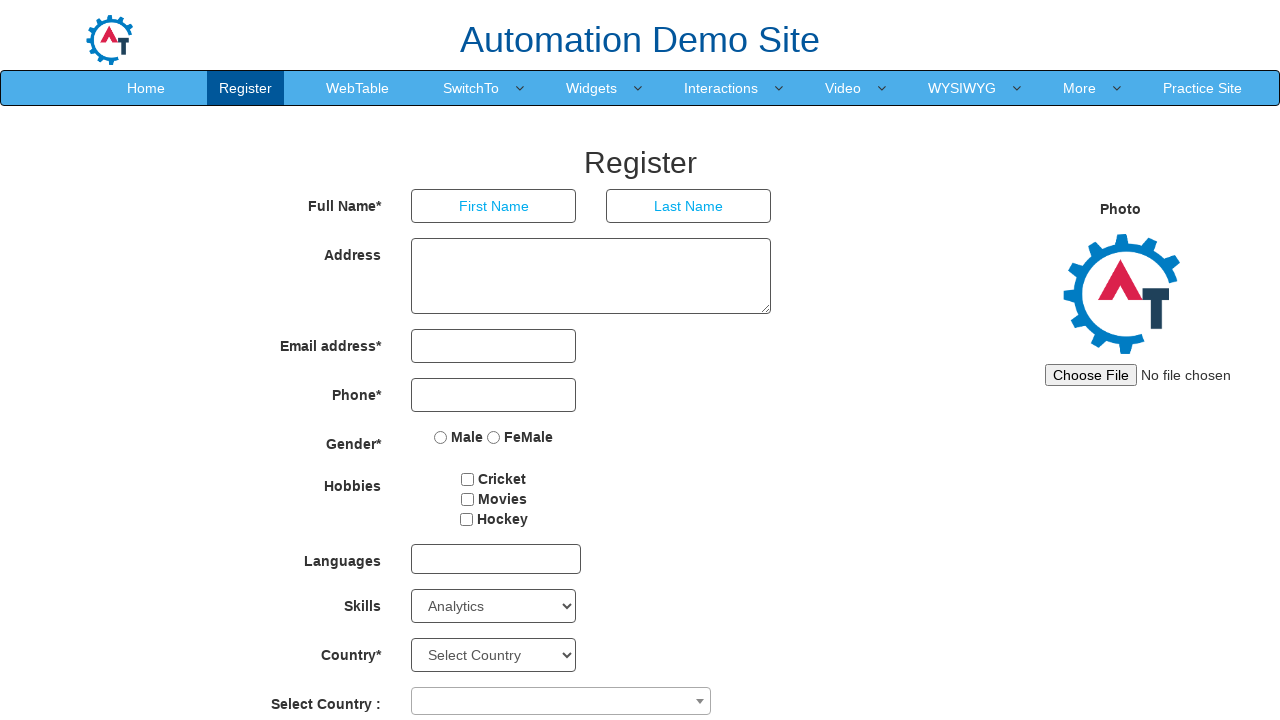